Tests un-marking todo items as complete by unchecking their checkboxes

Starting URL: https://demo.playwright.dev/todomvc

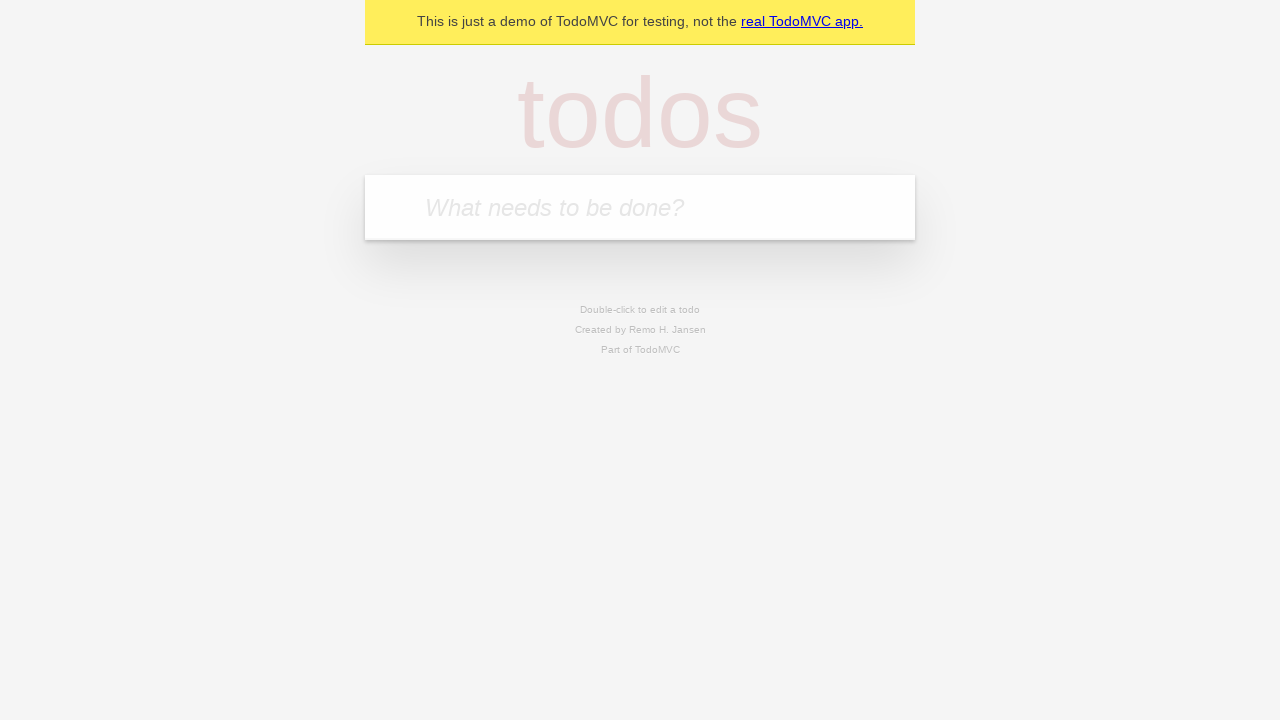

Filled input field with 'buy some cheese' on internal:attr=[placeholder="What needs to be done?"i]
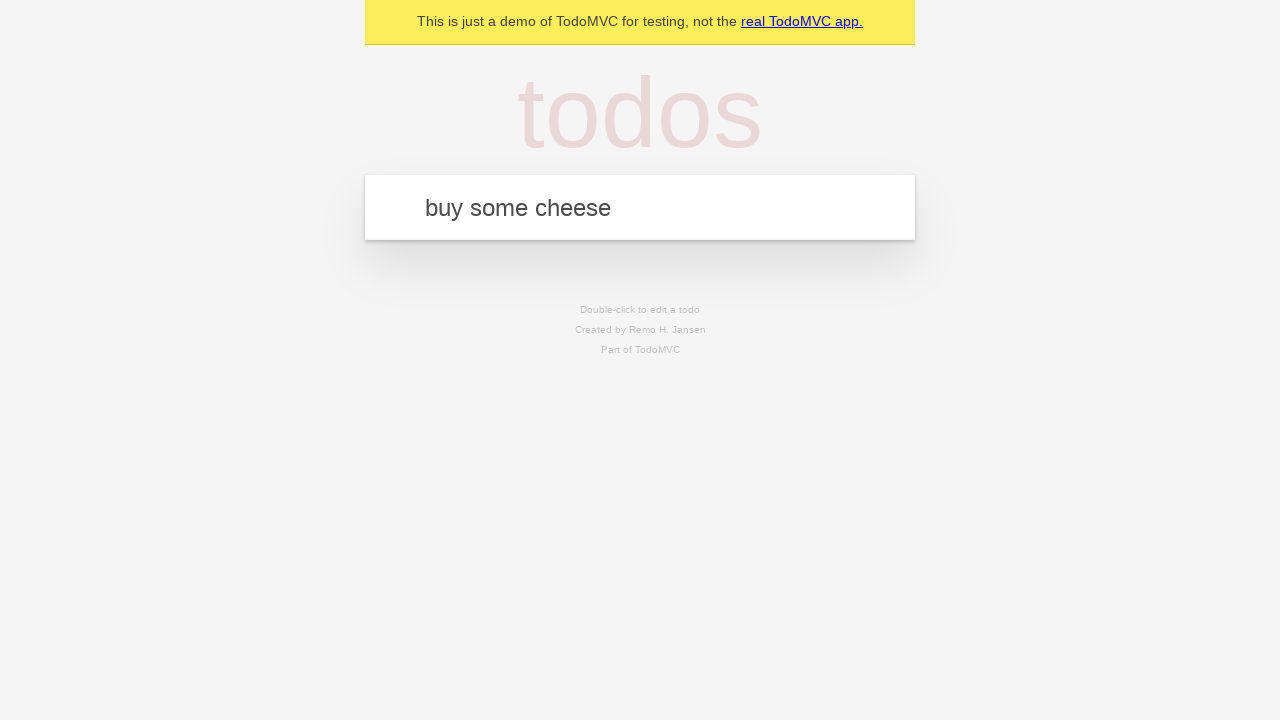

Pressed Enter to create first todo item on internal:attr=[placeholder="What needs to be done?"i]
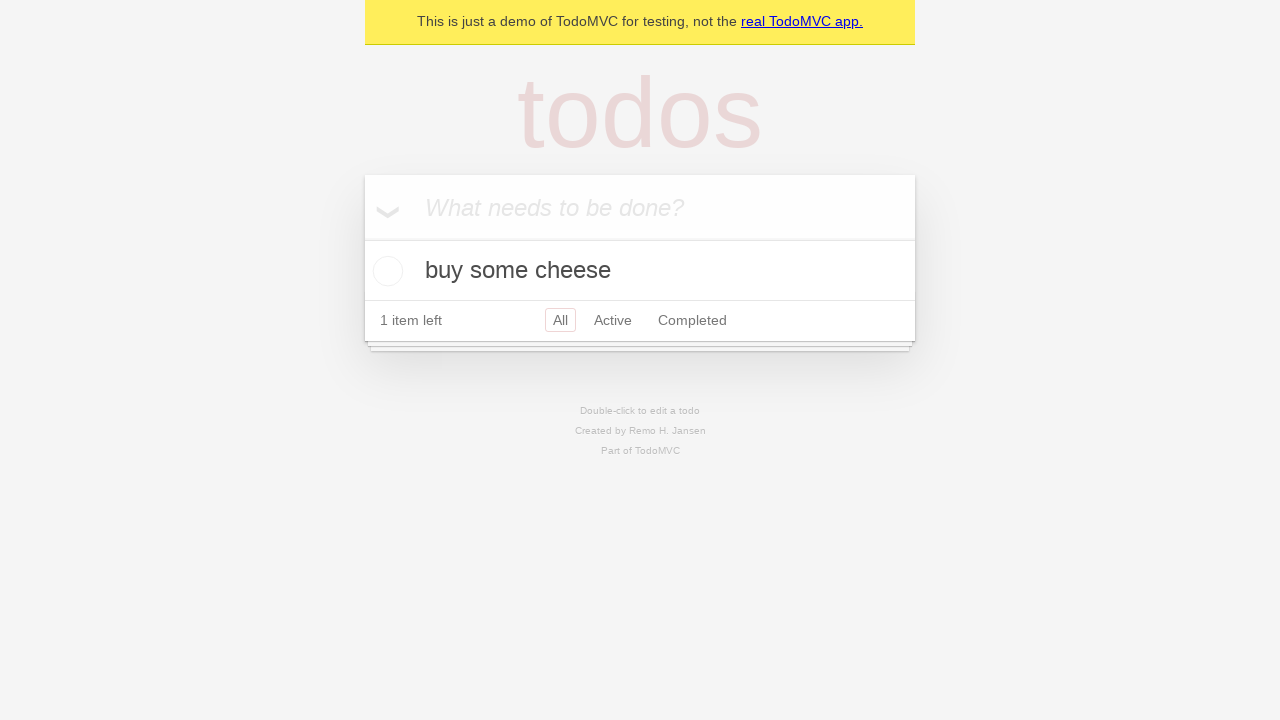

Filled input field with 'feed the cat' on internal:attr=[placeholder="What needs to be done?"i]
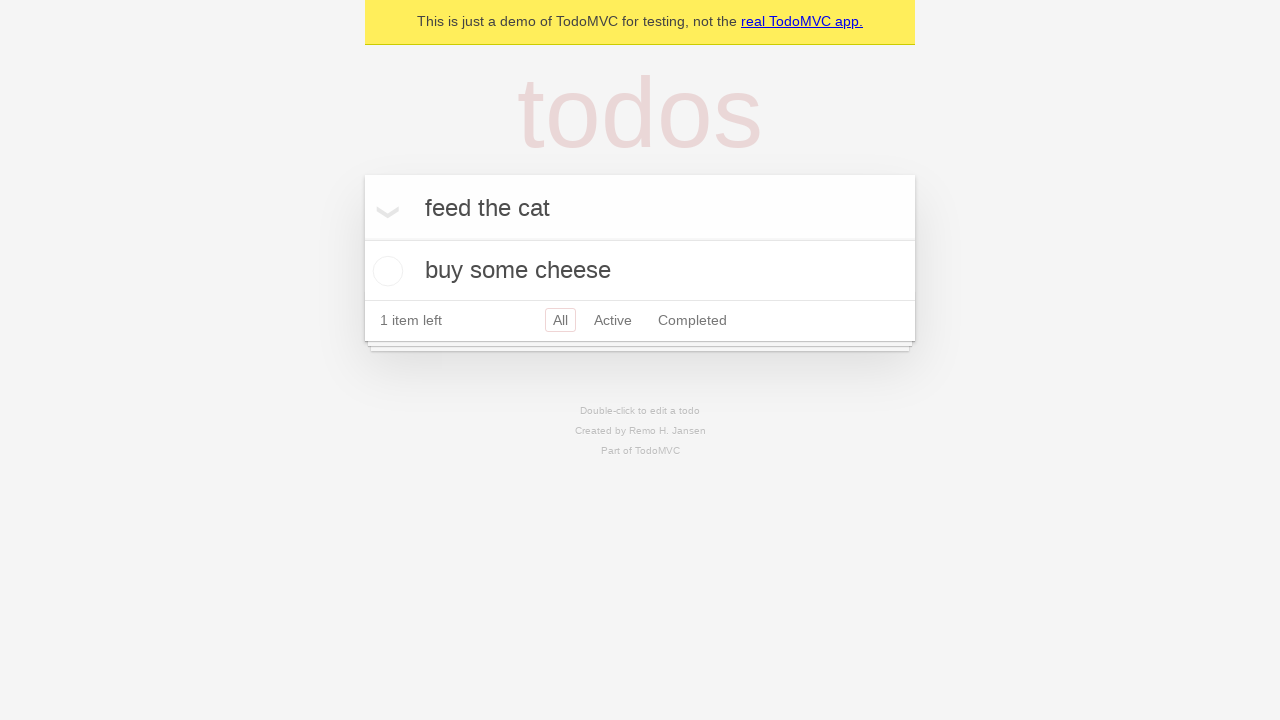

Pressed Enter to create second todo item on internal:attr=[placeholder="What needs to be done?"i]
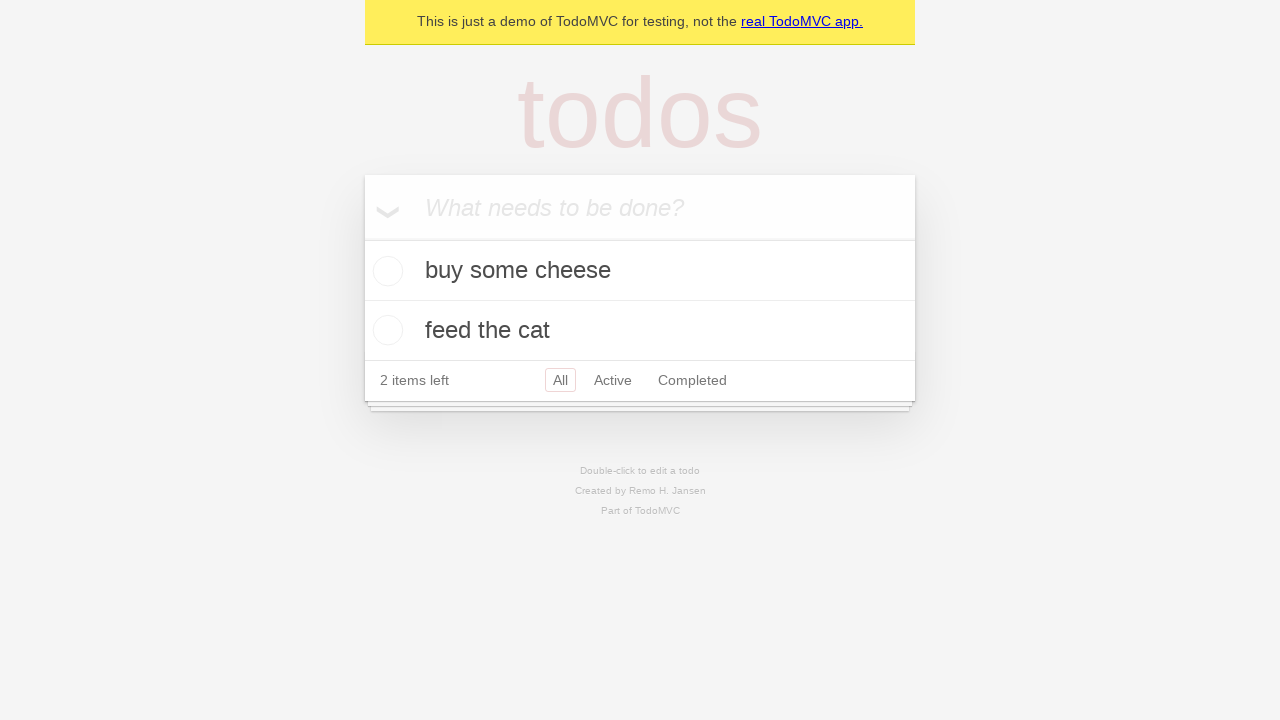

Checked checkbox for first todo item 'buy some cheese' at (385, 271) on [data-testid='todo-item'] >> nth=0 >> internal:role=checkbox
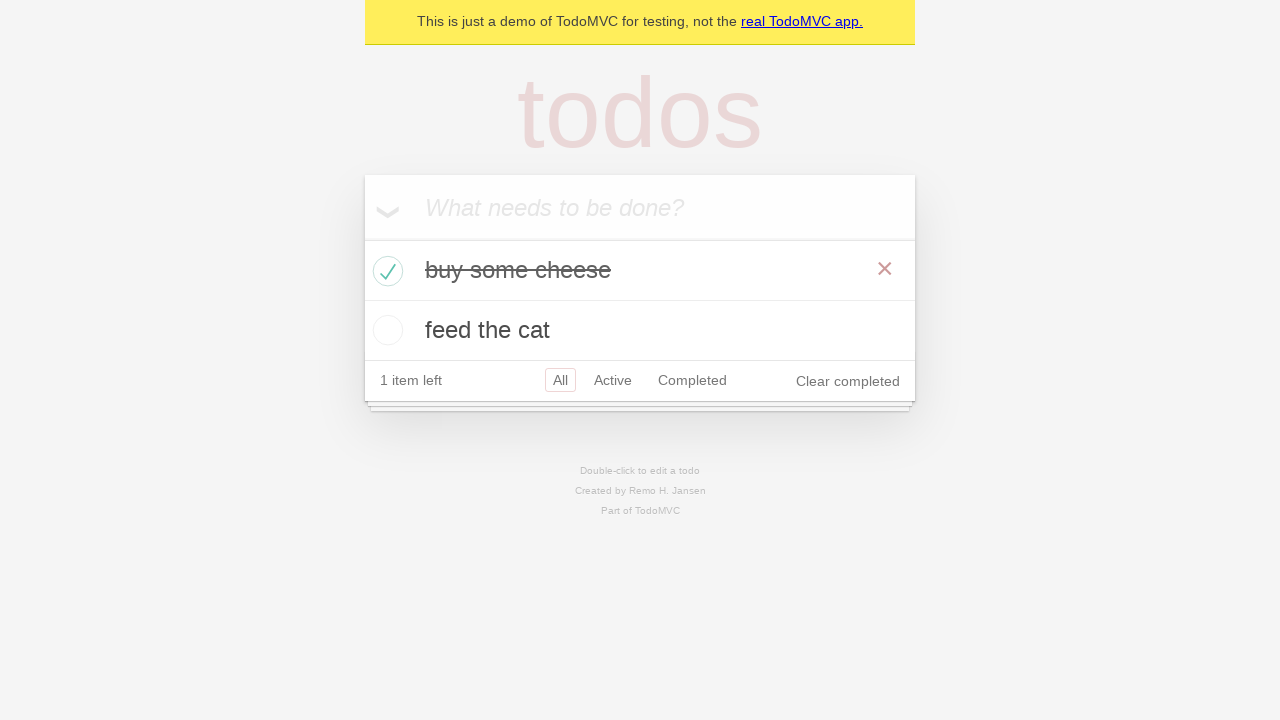

Unchecked checkbox for first todo item to mark as incomplete at (385, 271) on [data-testid='todo-item'] >> nth=0 >> internal:role=checkbox
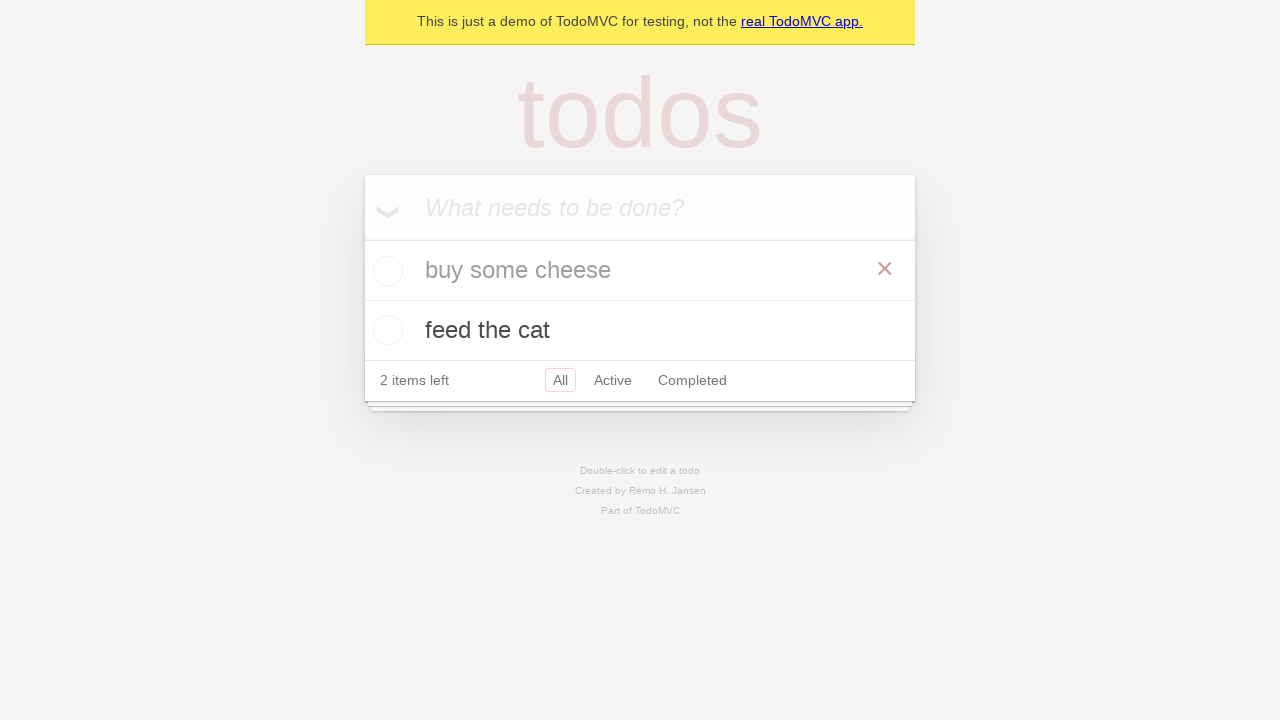

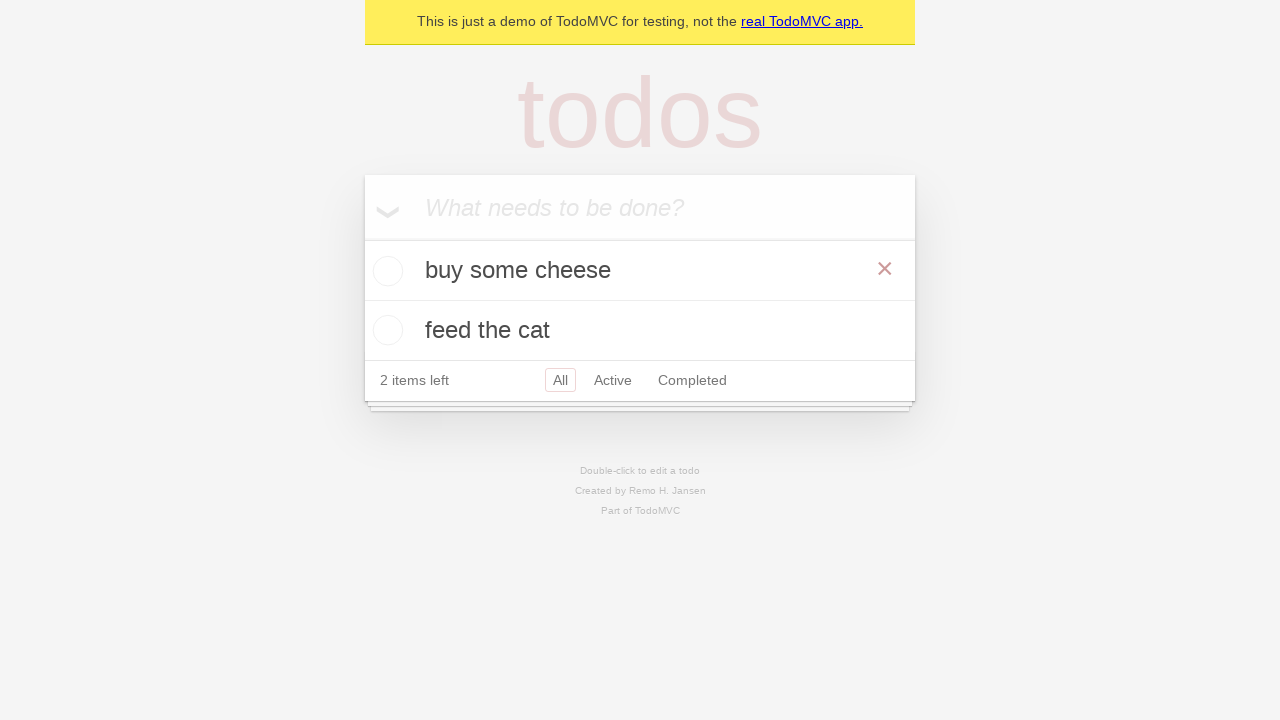